Tests that edits are saved when the input loses focus (blur event)

Starting URL: https://demo.playwright.dev/todomvc

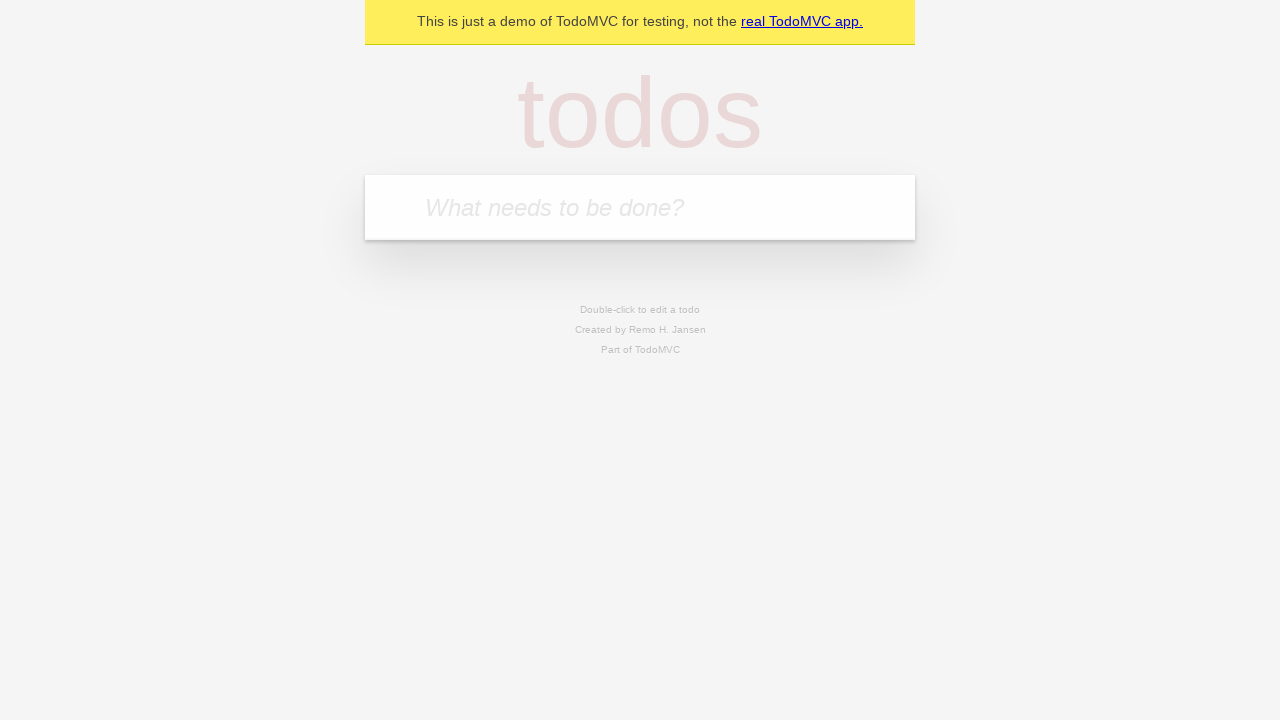

Filled new todo input with 'buy some cheese' on internal:attr=[placeholder="What needs to be done?"i]
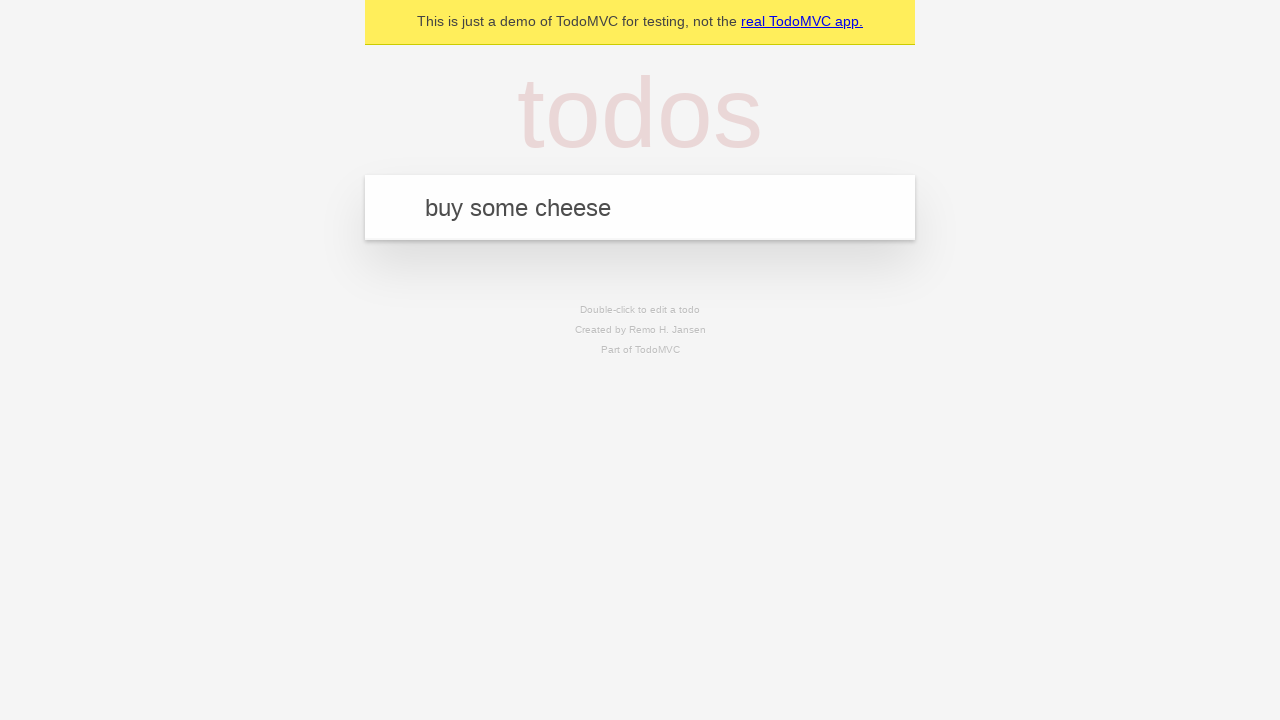

Pressed Enter to create todo 'buy some cheese' on internal:attr=[placeholder="What needs to be done?"i]
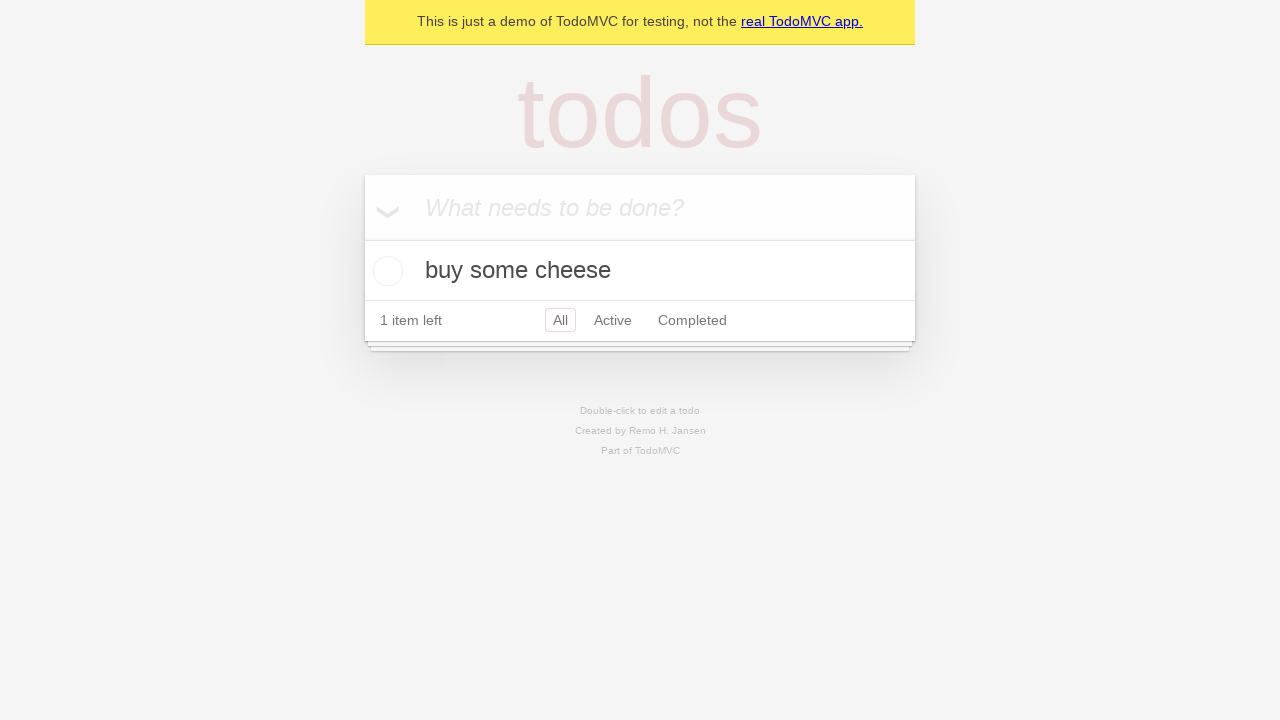

Filled new todo input with 'feed the cat' on internal:attr=[placeholder="What needs to be done?"i]
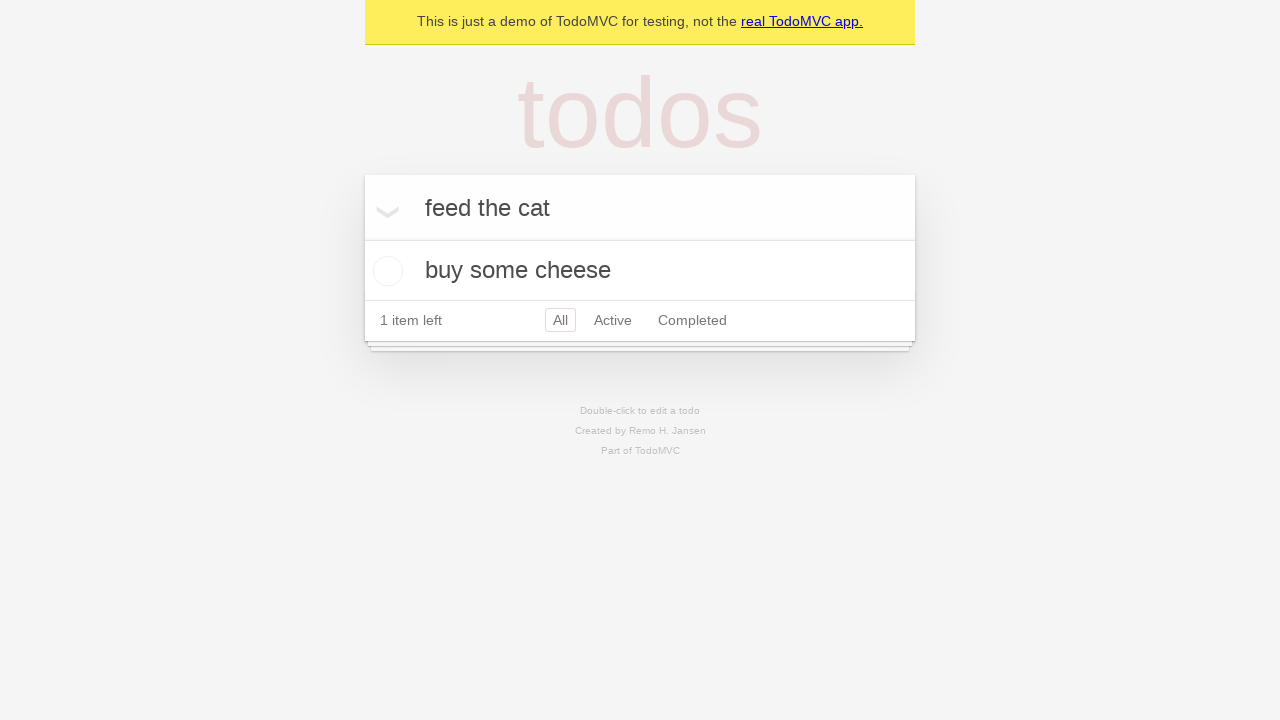

Pressed Enter to create todo 'feed the cat' on internal:attr=[placeholder="What needs to be done?"i]
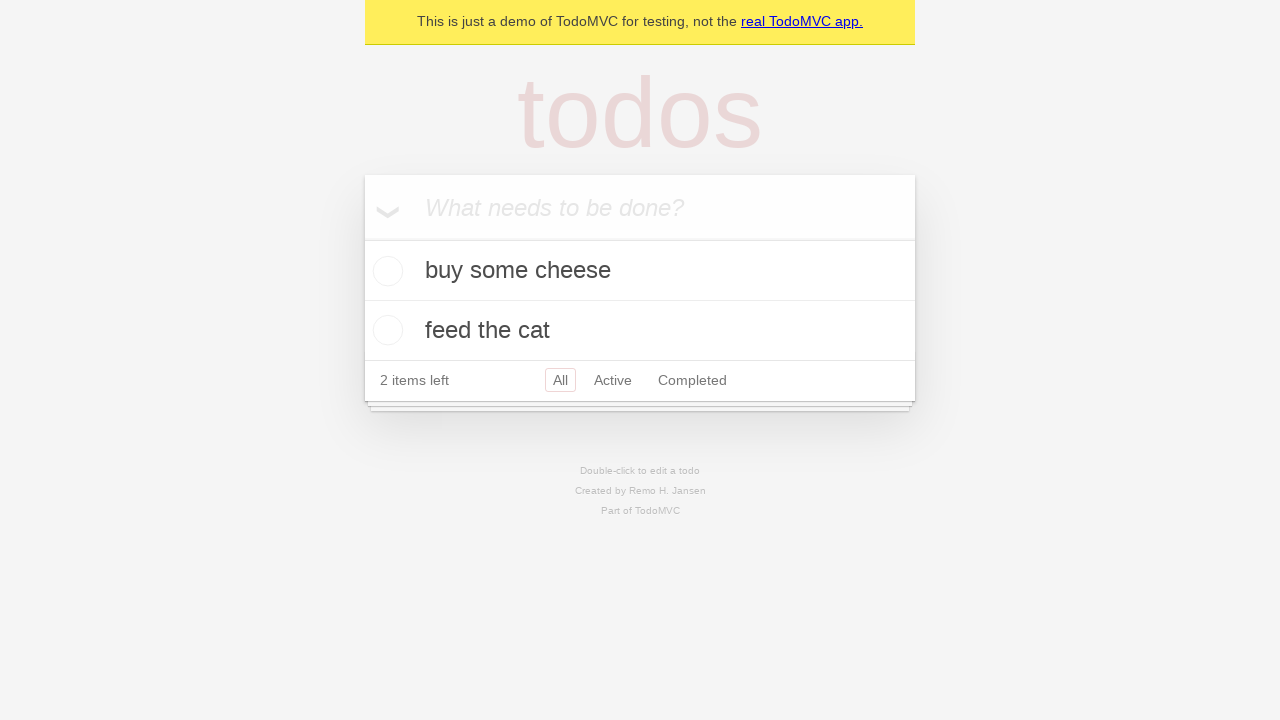

Filled new todo input with 'book a doctors appointment' on internal:attr=[placeholder="What needs to be done?"i]
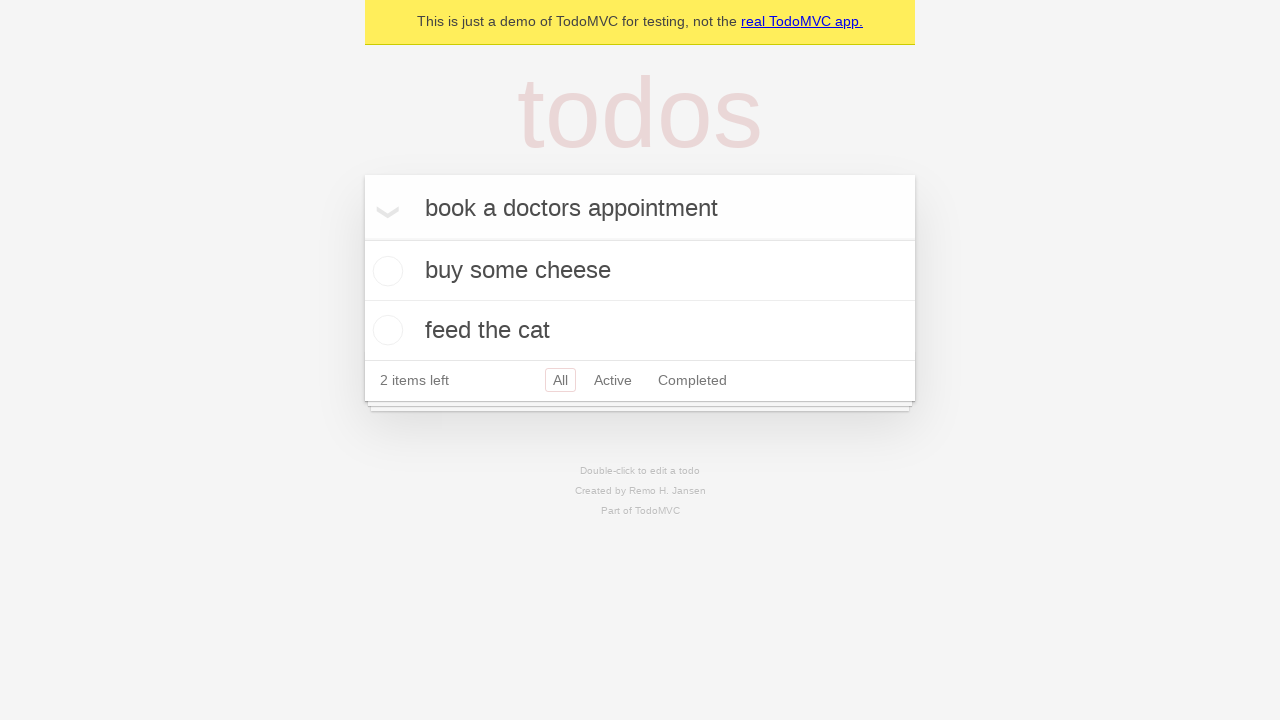

Pressed Enter to create todo 'book a doctors appointment' on internal:attr=[placeholder="What needs to be done?"i]
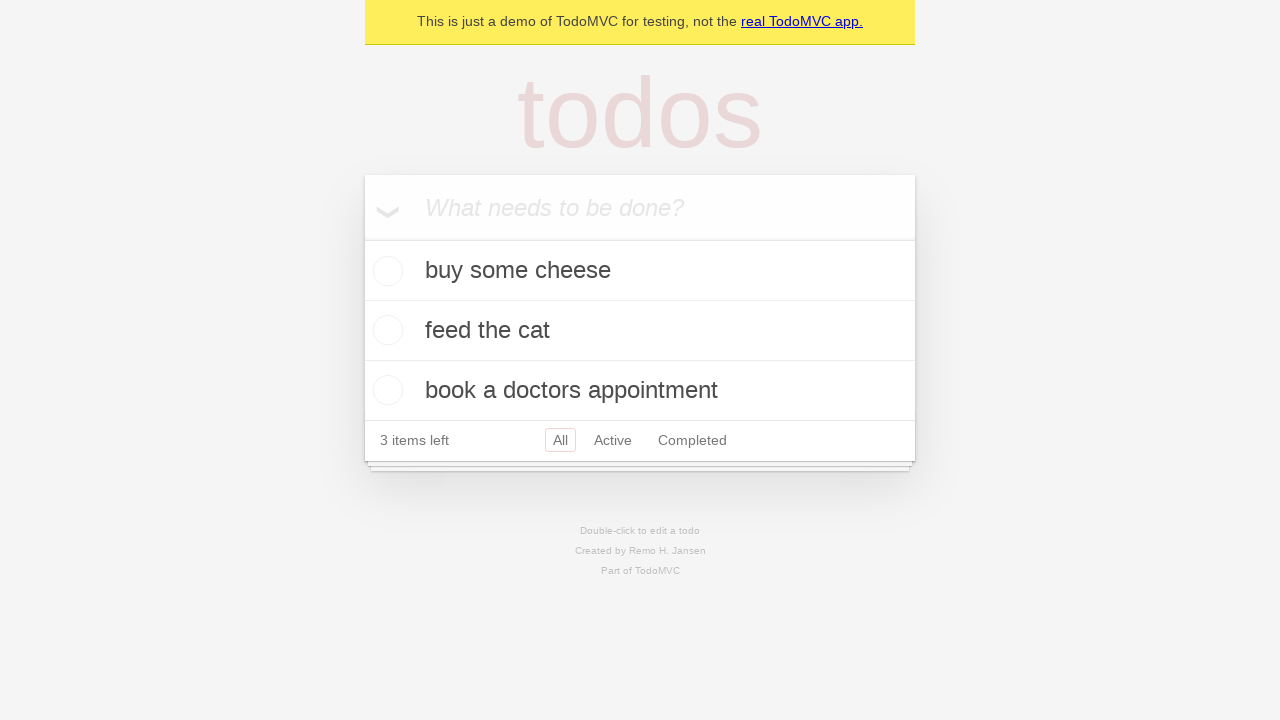

Waited for third todo item to appear
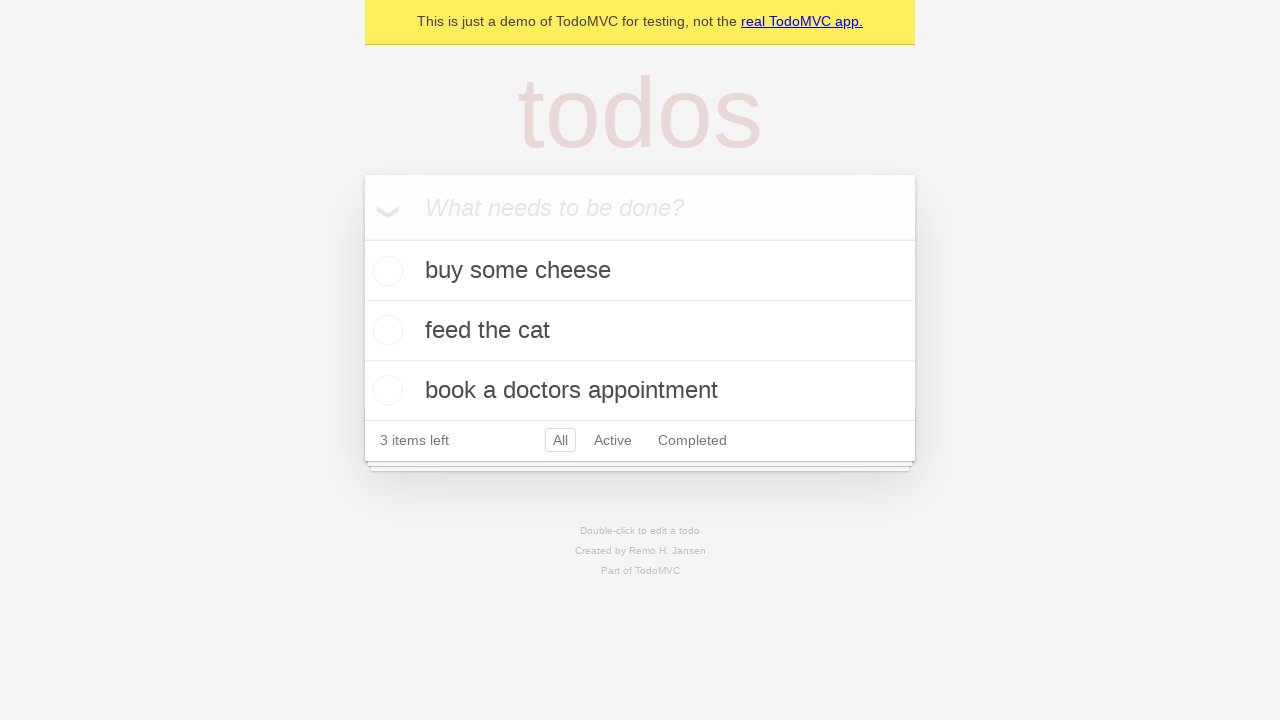

Double-clicked second todo item to enter edit mode at (640, 331) on [data-testid='todo-item'] >> nth=1
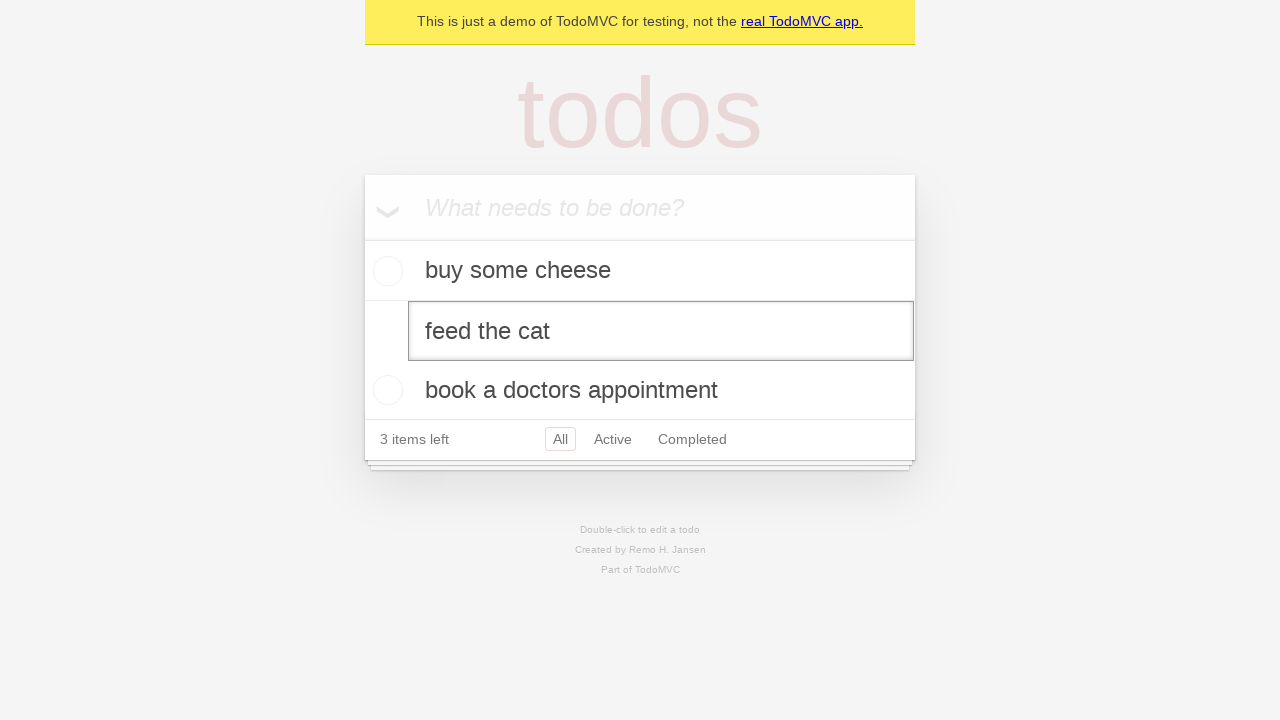

Filled edit input with 'buy some sausages' on [data-testid='todo-item'] >> nth=1 >> internal:role=textbox[name="Edit"i]
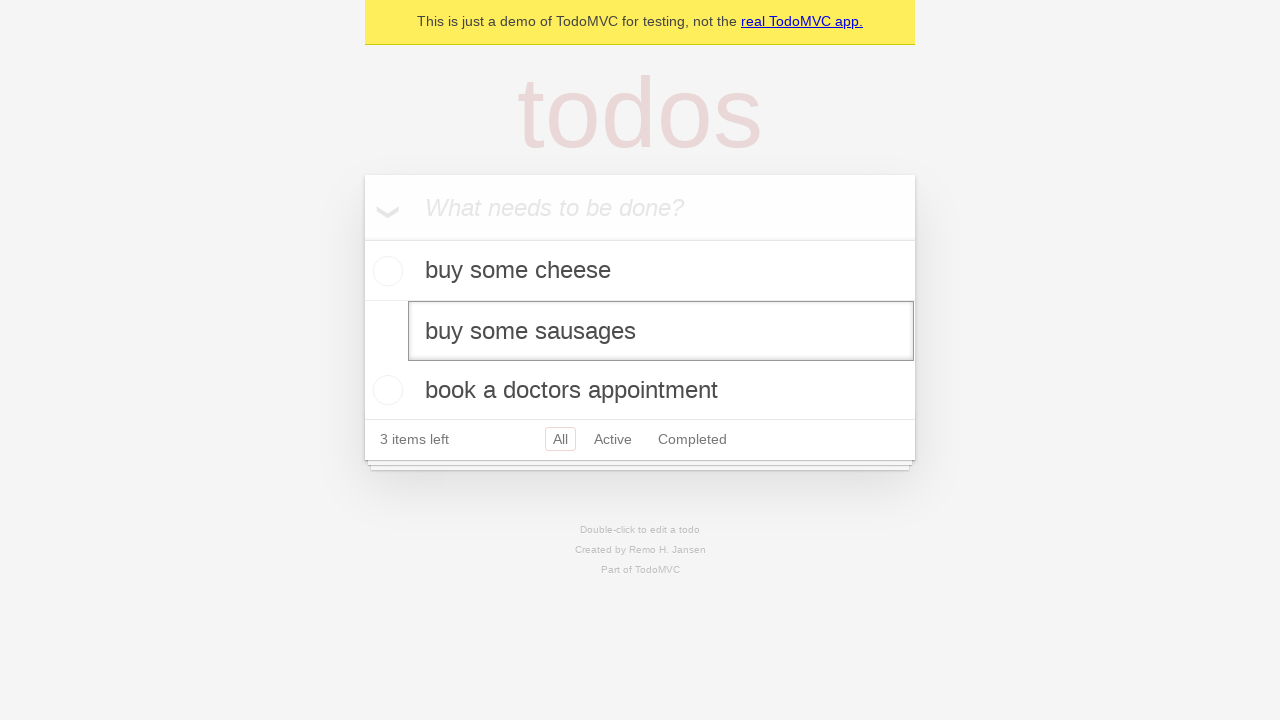

Dispatched blur event to save edits on input
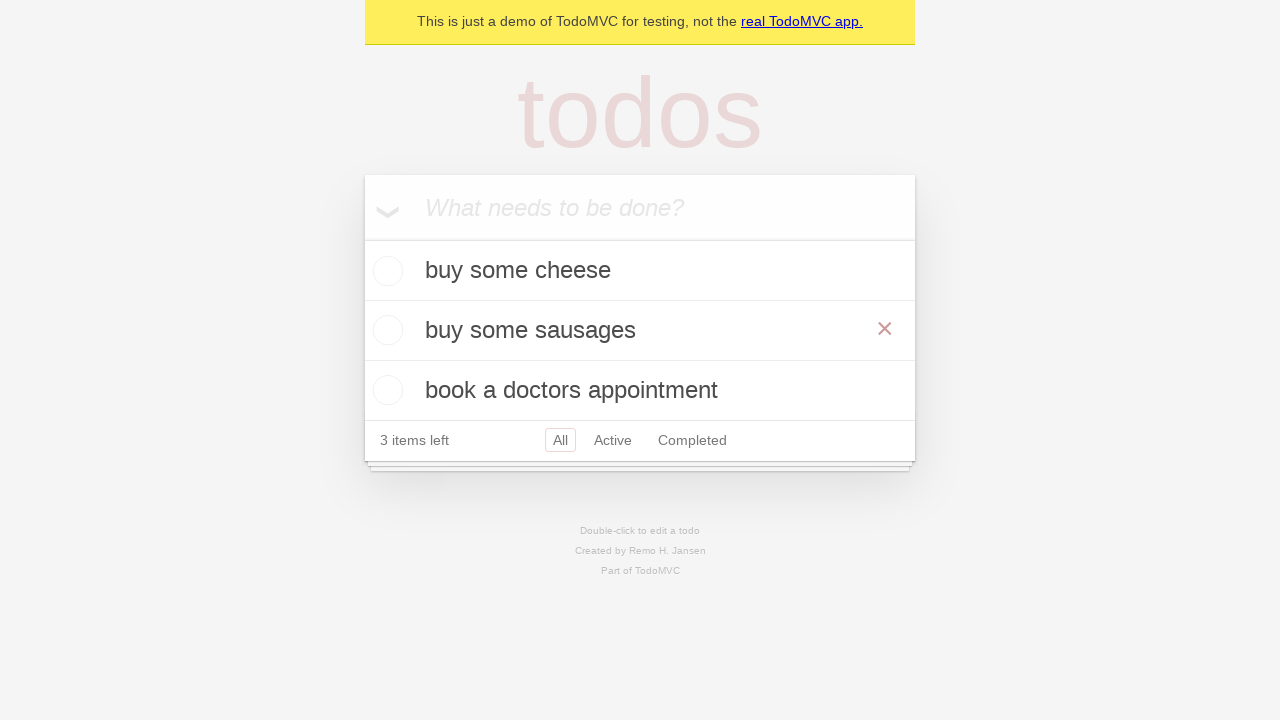

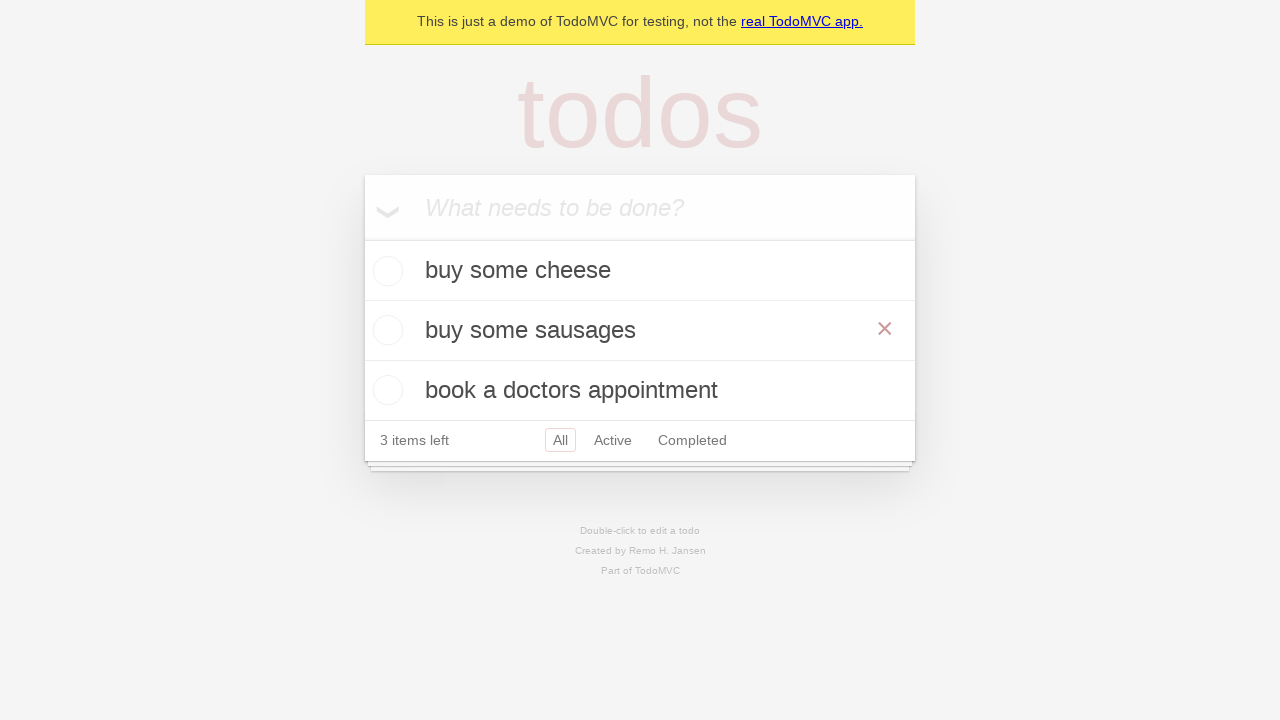